Tests that the complete all checkbox updates its state when individual items are completed or cleared

Starting URL: https://demo.playwright.dev/todomvc

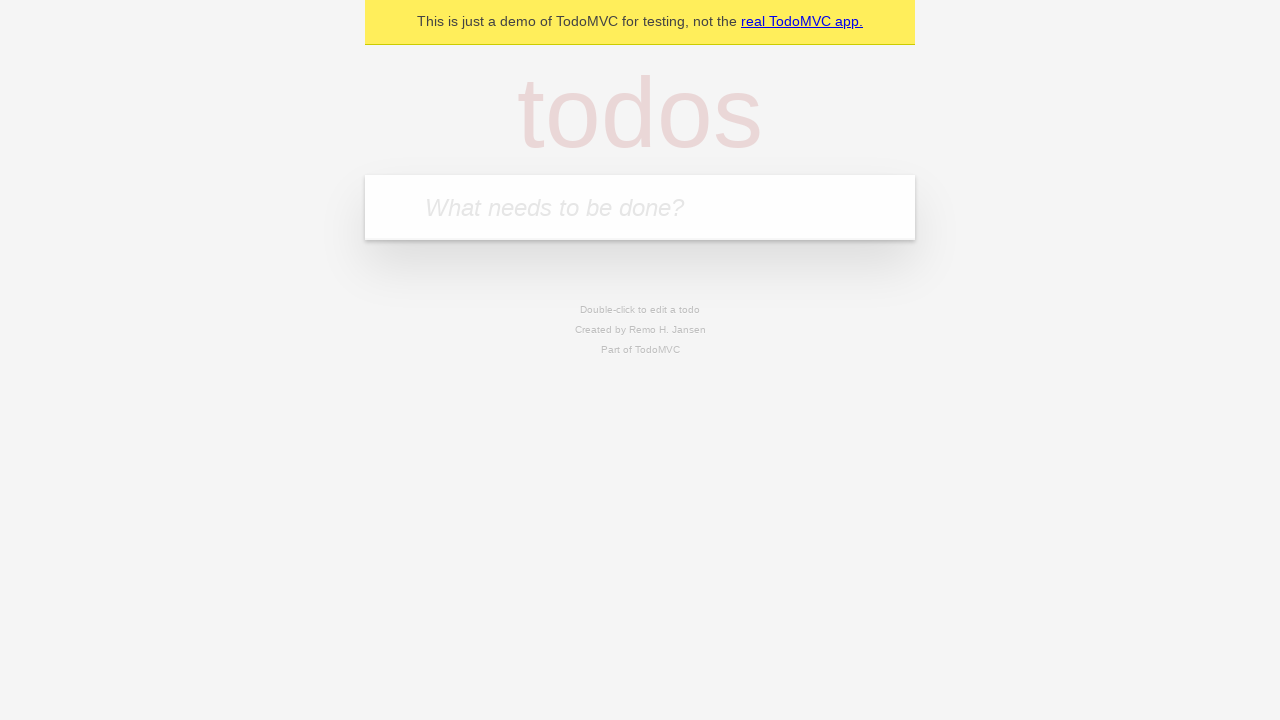

Filled input field with 'buy some cheese' on internal:attr=[placeholder="What needs to be done?"i]
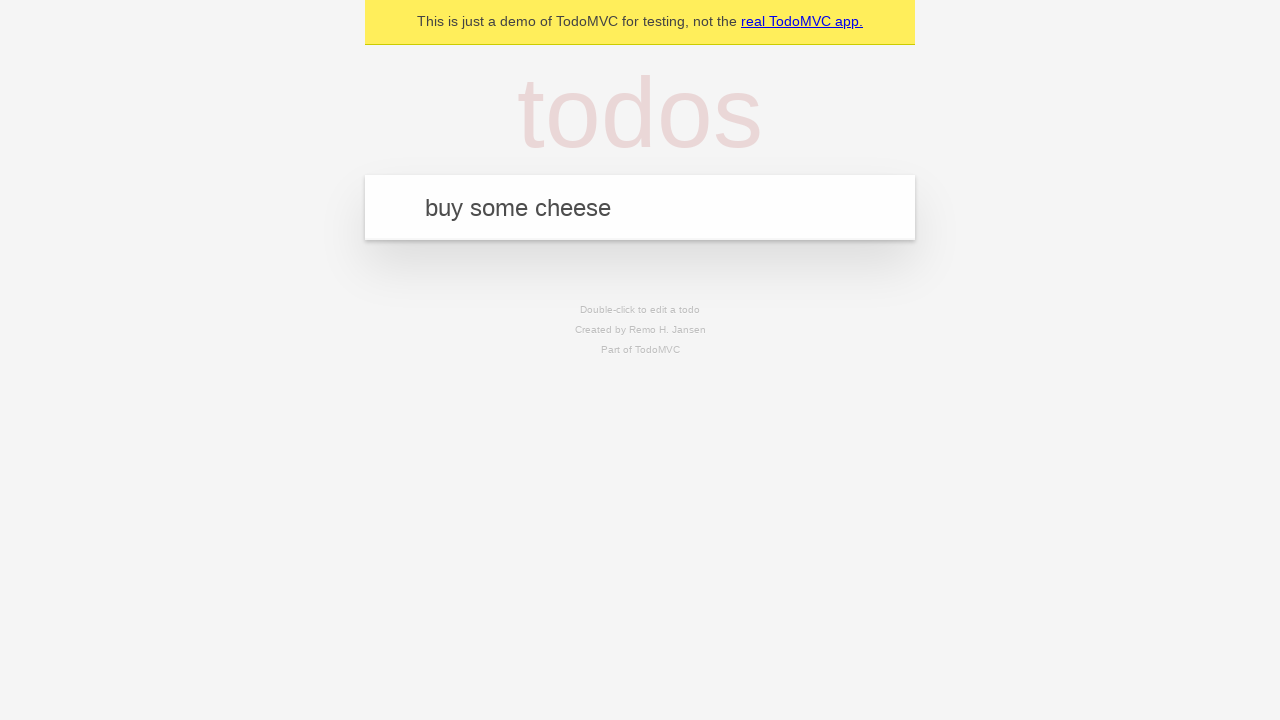

Pressed Enter to add first todo item on internal:attr=[placeholder="What needs to be done?"i]
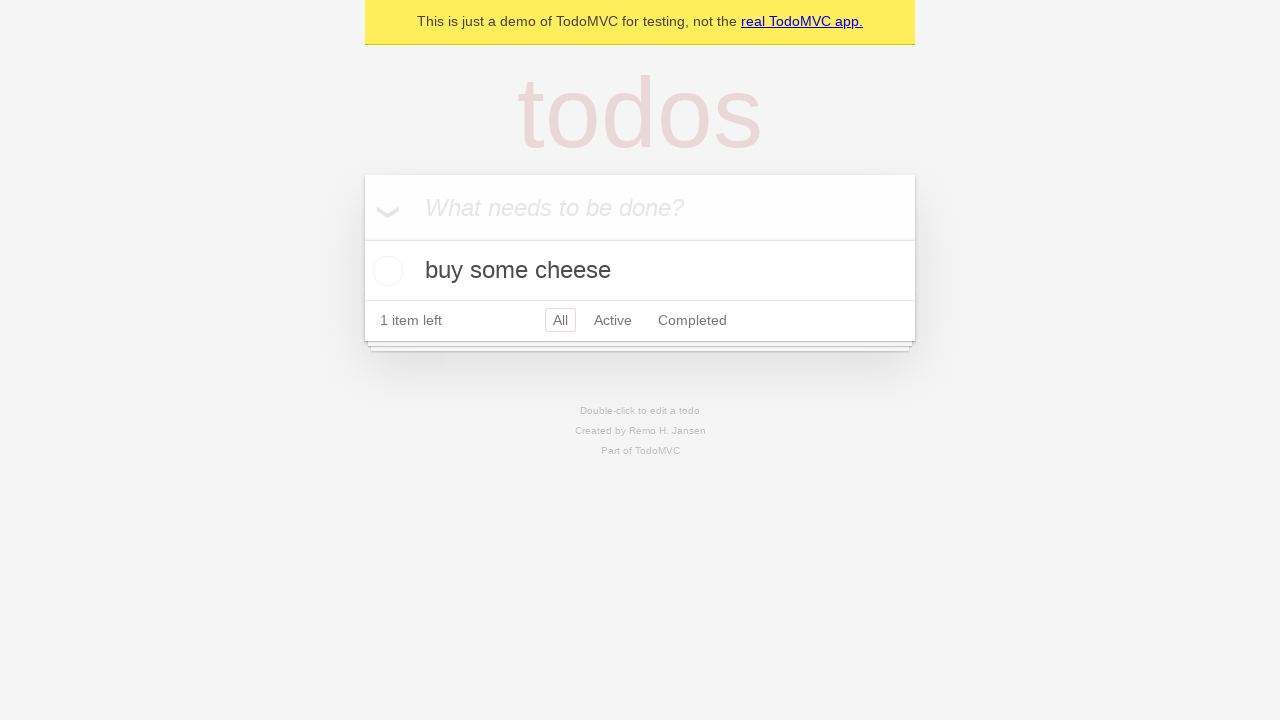

Filled input field with 'feed the cat' on internal:attr=[placeholder="What needs to be done?"i]
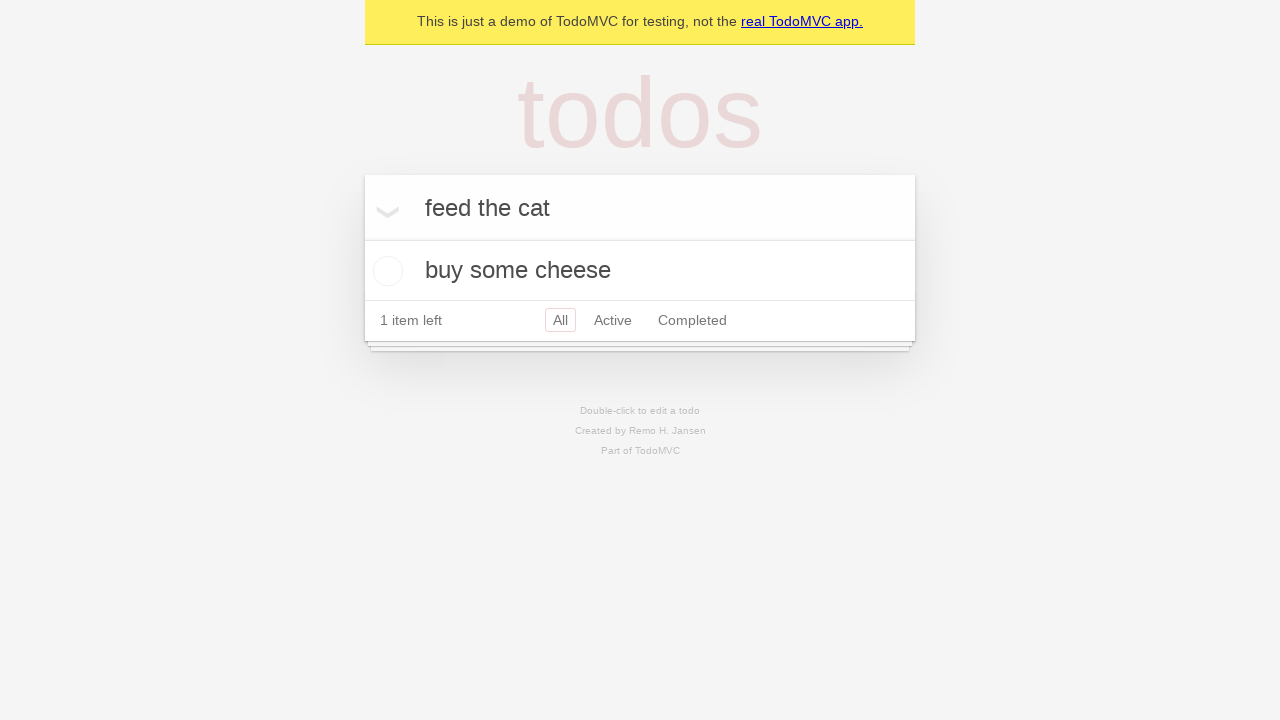

Pressed Enter to add second todo item on internal:attr=[placeholder="What needs to be done?"i]
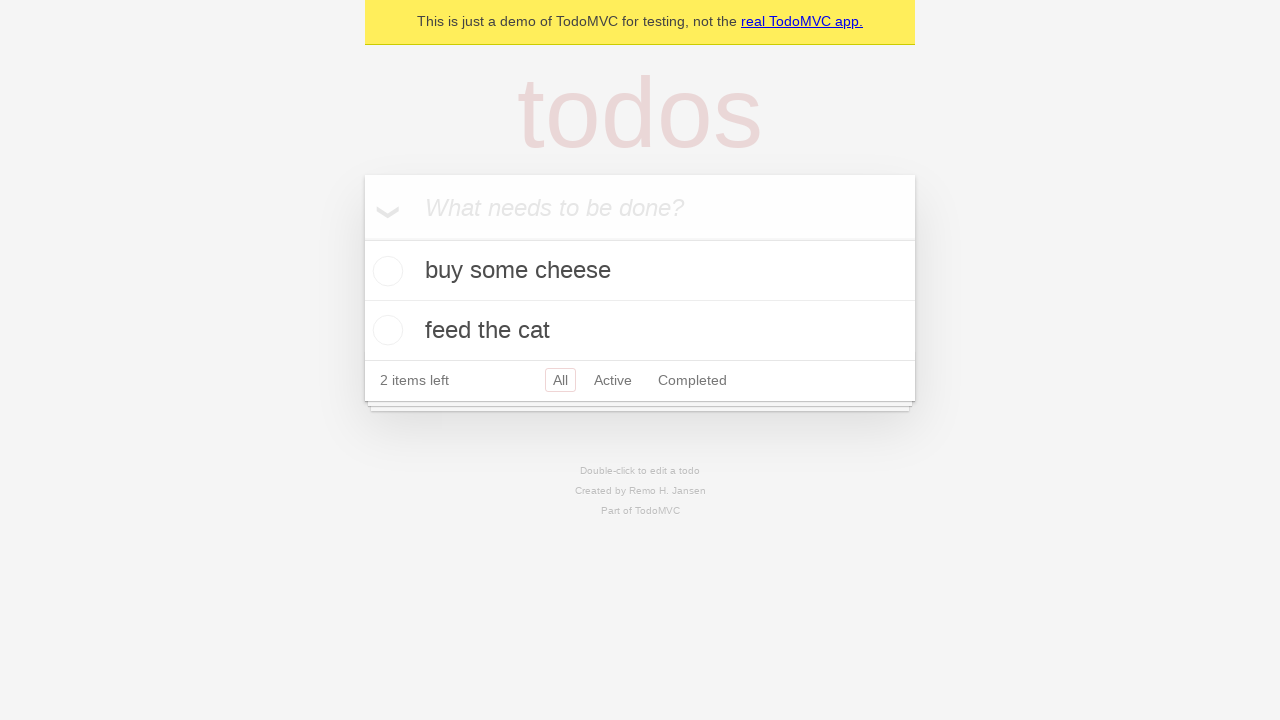

Filled input field with 'book a doctors appointment' on internal:attr=[placeholder="What needs to be done?"i]
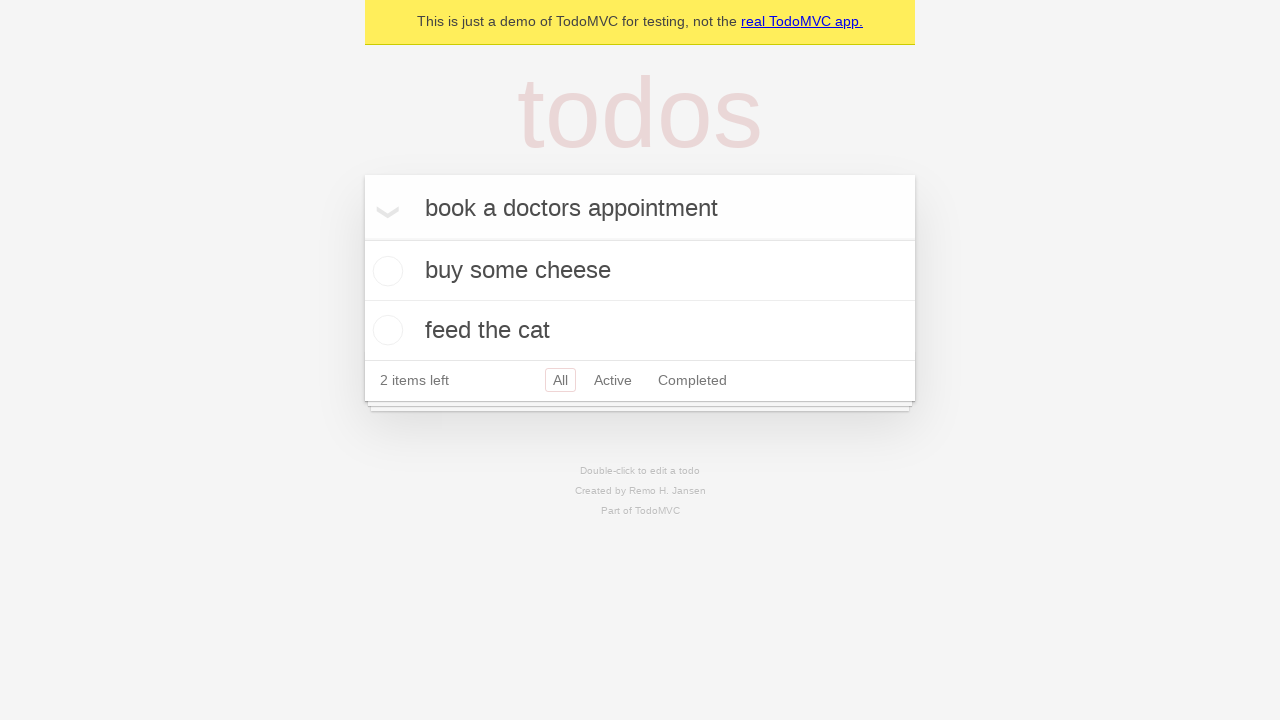

Pressed Enter to add third todo item on internal:attr=[placeholder="What needs to be done?"i]
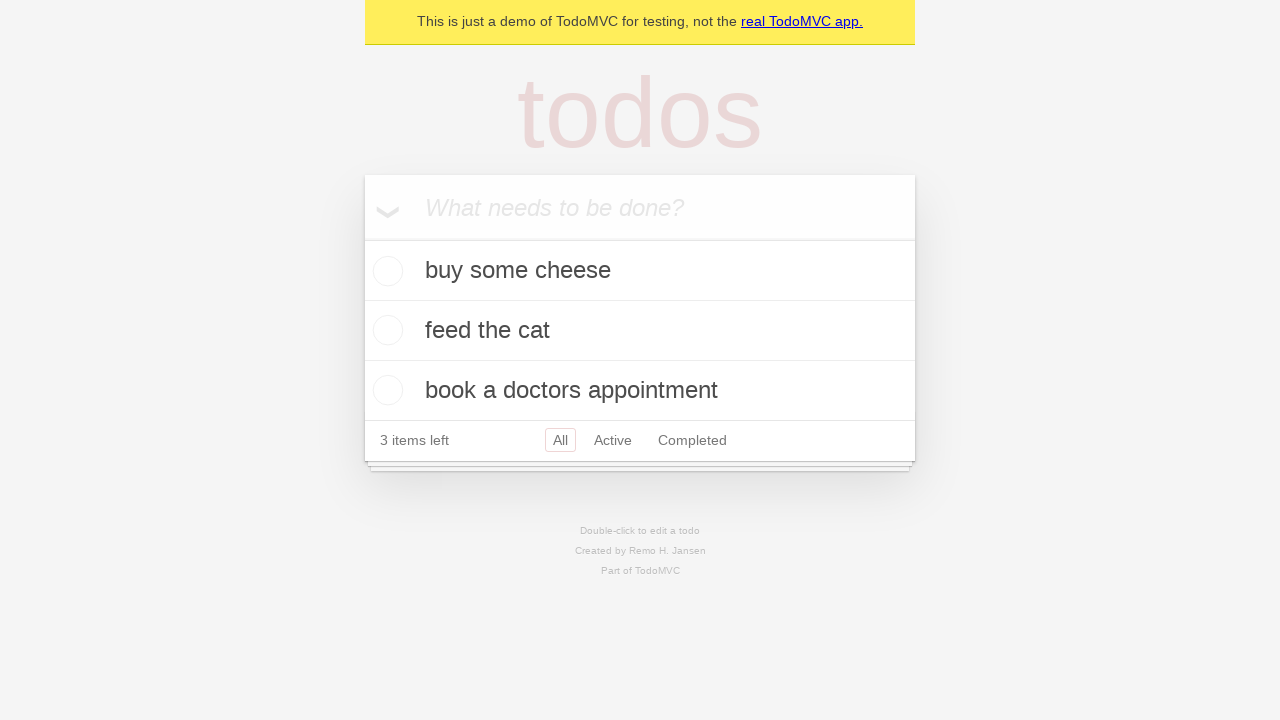

Checked 'Mark all as complete' checkbox to complete all items at (362, 238) on internal:label="Mark all as complete"i
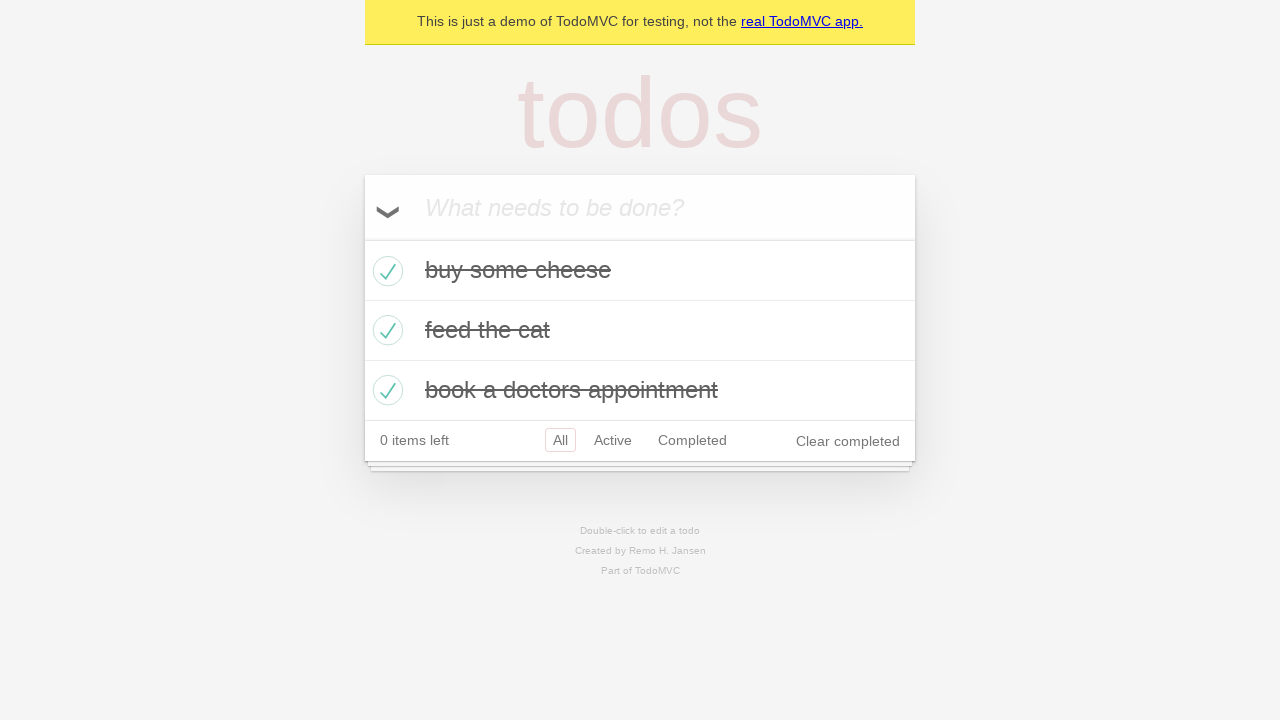

Unchecked first todo item checkbox at (385, 271) on internal:testid=[data-testid="todo-item"s] >> nth=0 >> internal:role=checkbox
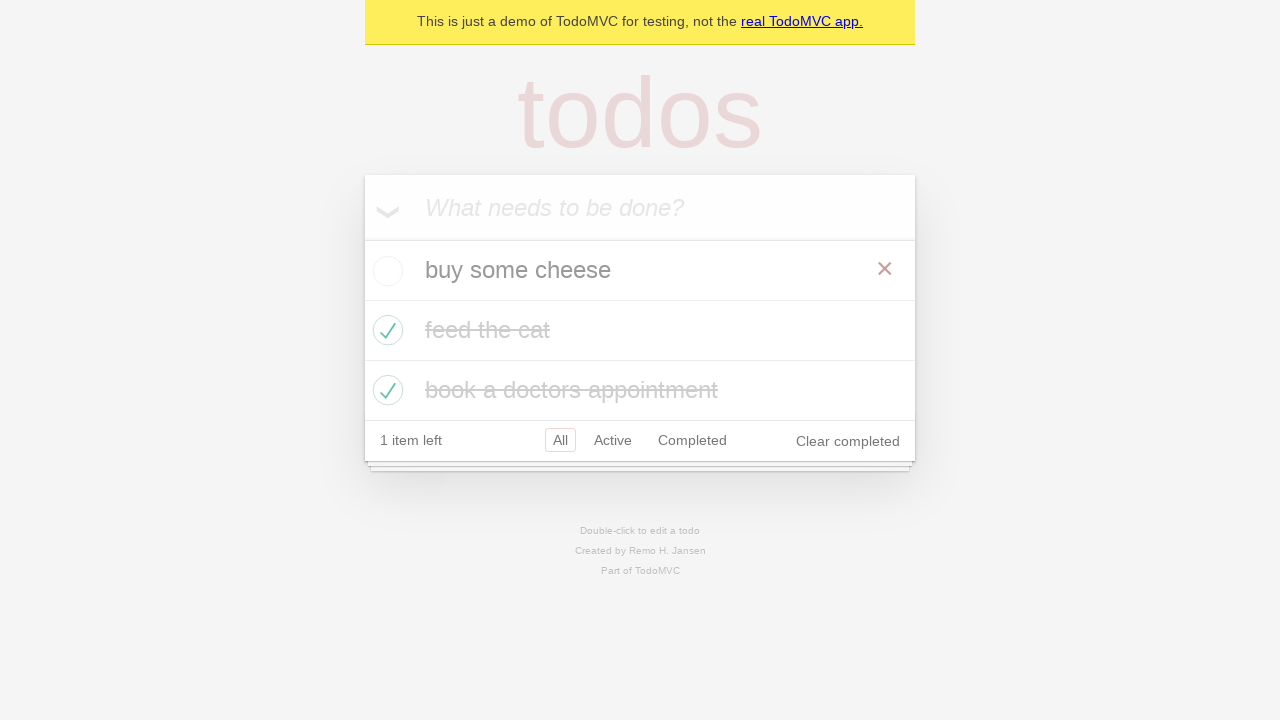

Checked first todo item checkbox again at (385, 271) on internal:testid=[data-testid="todo-item"s] >> nth=0 >> internal:role=checkbox
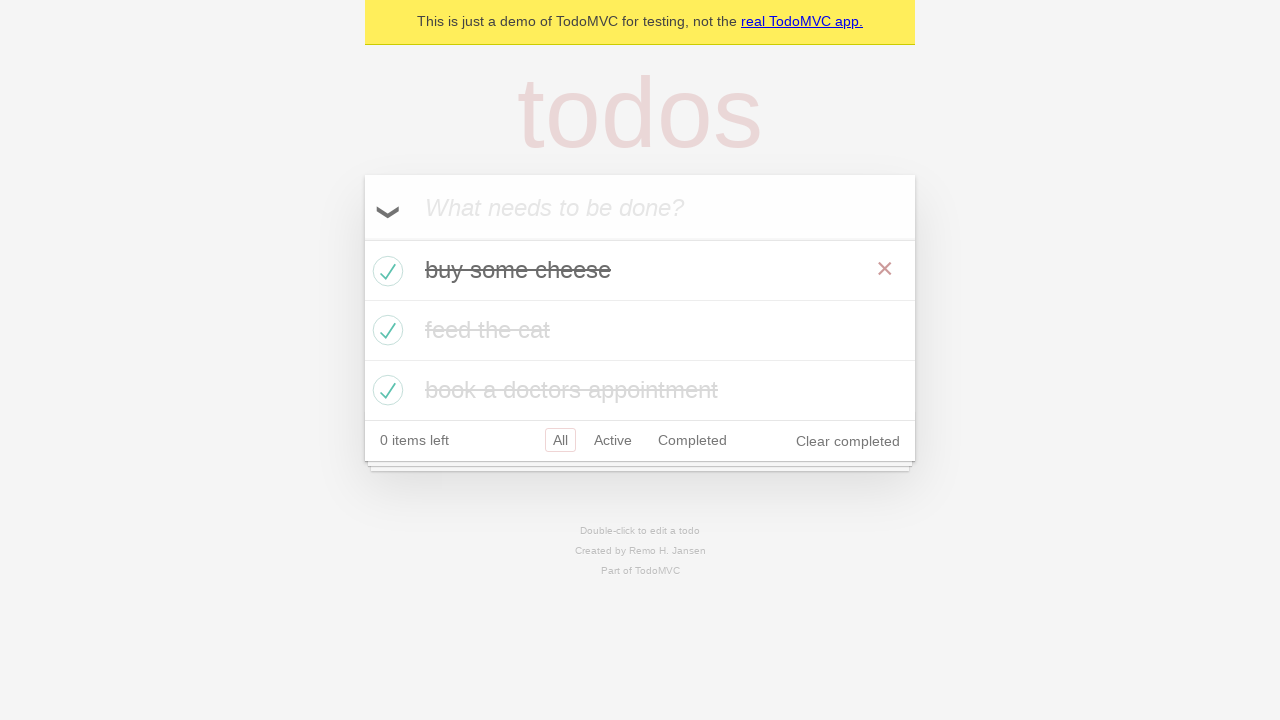

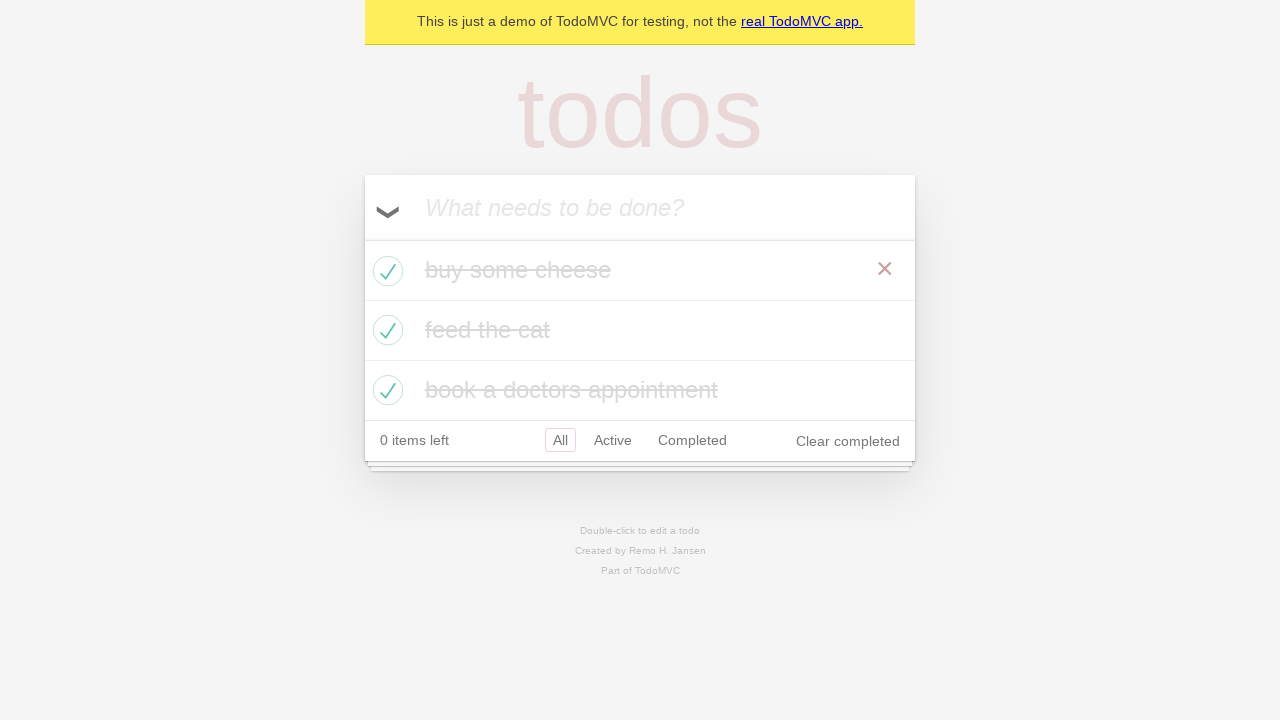